Tests that the counter displays the current number of todo items

Starting URL: https://demo.playwright.dev/todomvc

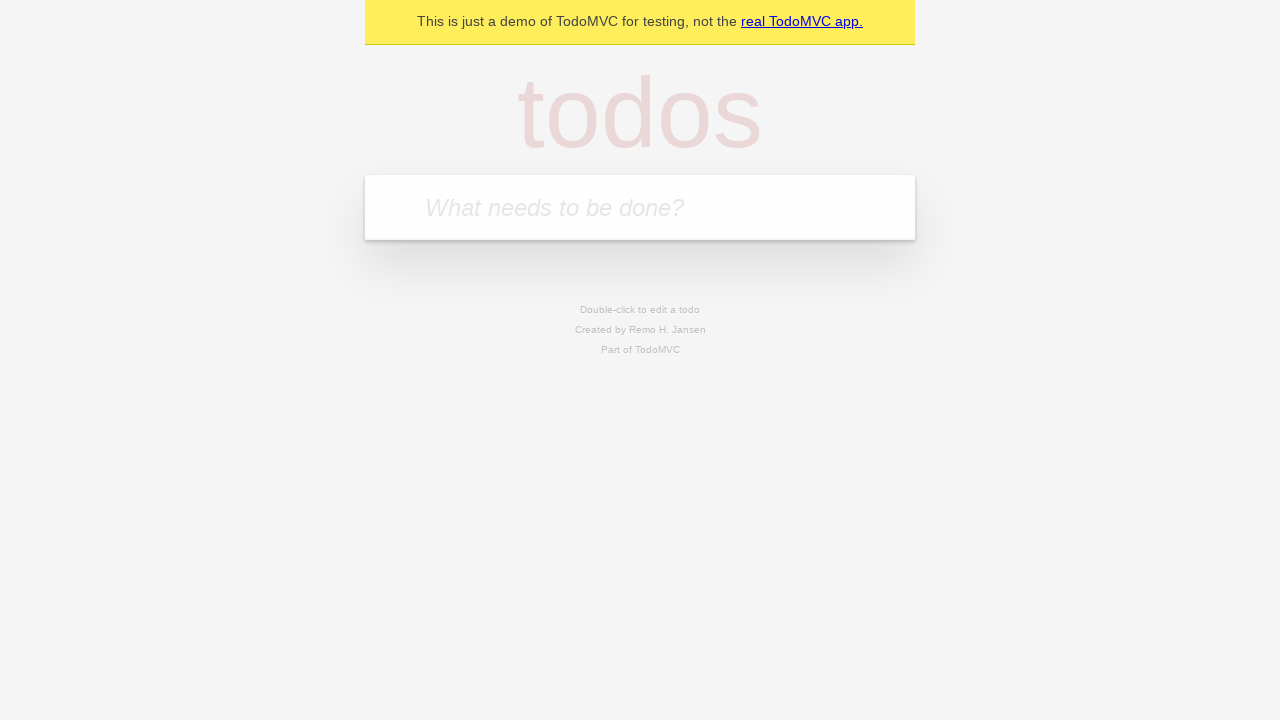

Located the 'What needs to be done?' input field
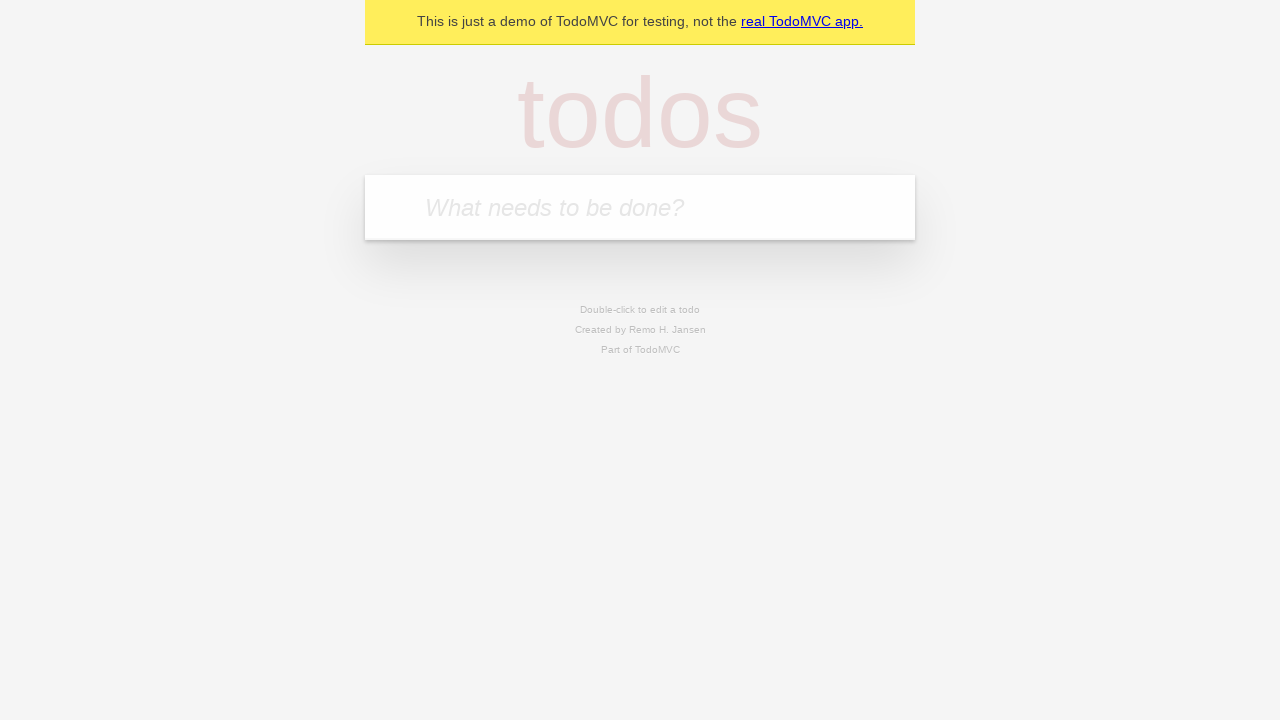

Filled first todo item with 'buy some cheese' on internal:attr=[placeholder="What needs to be done?"i]
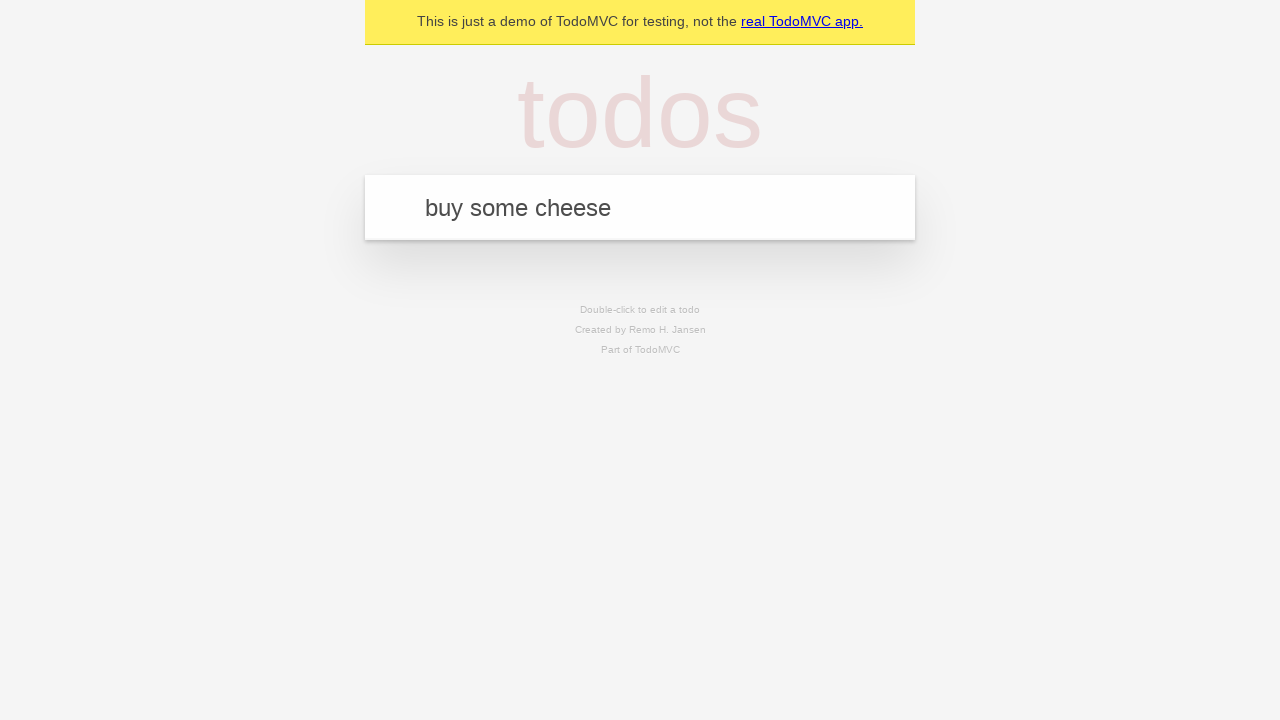

Pressed Enter to add first todo item on internal:attr=[placeholder="What needs to be done?"i]
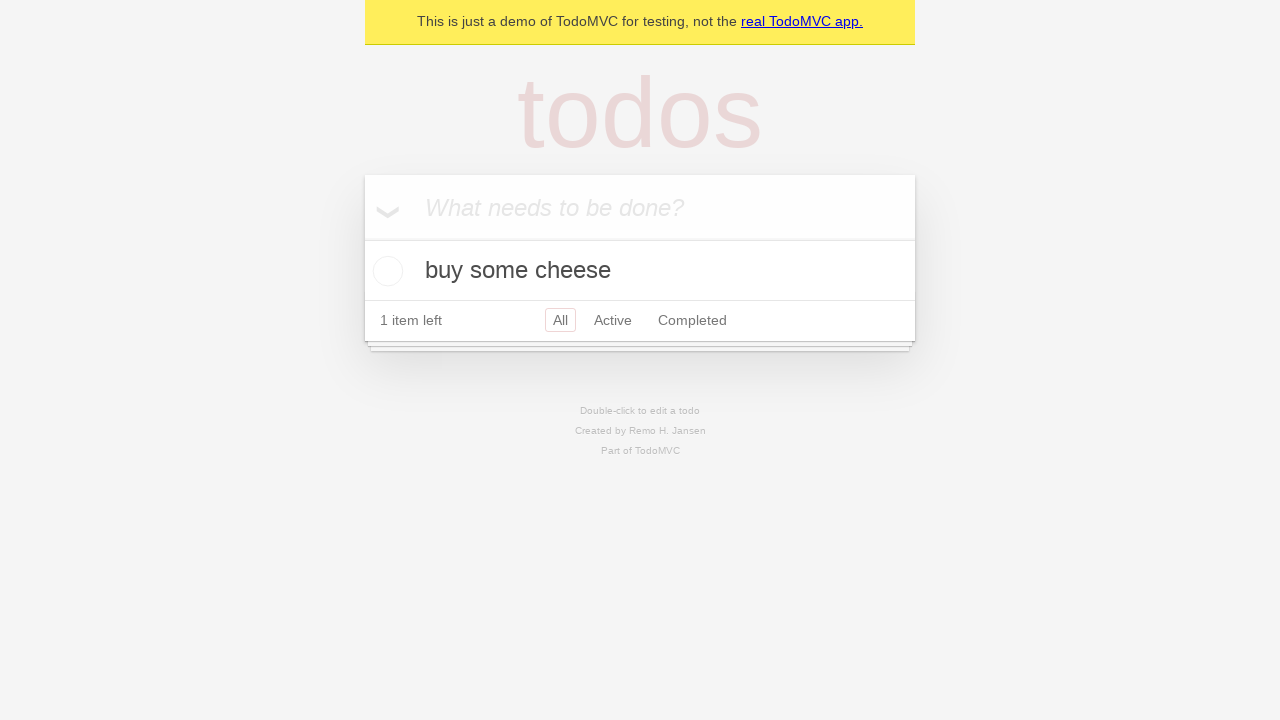

Todo counter element appeared
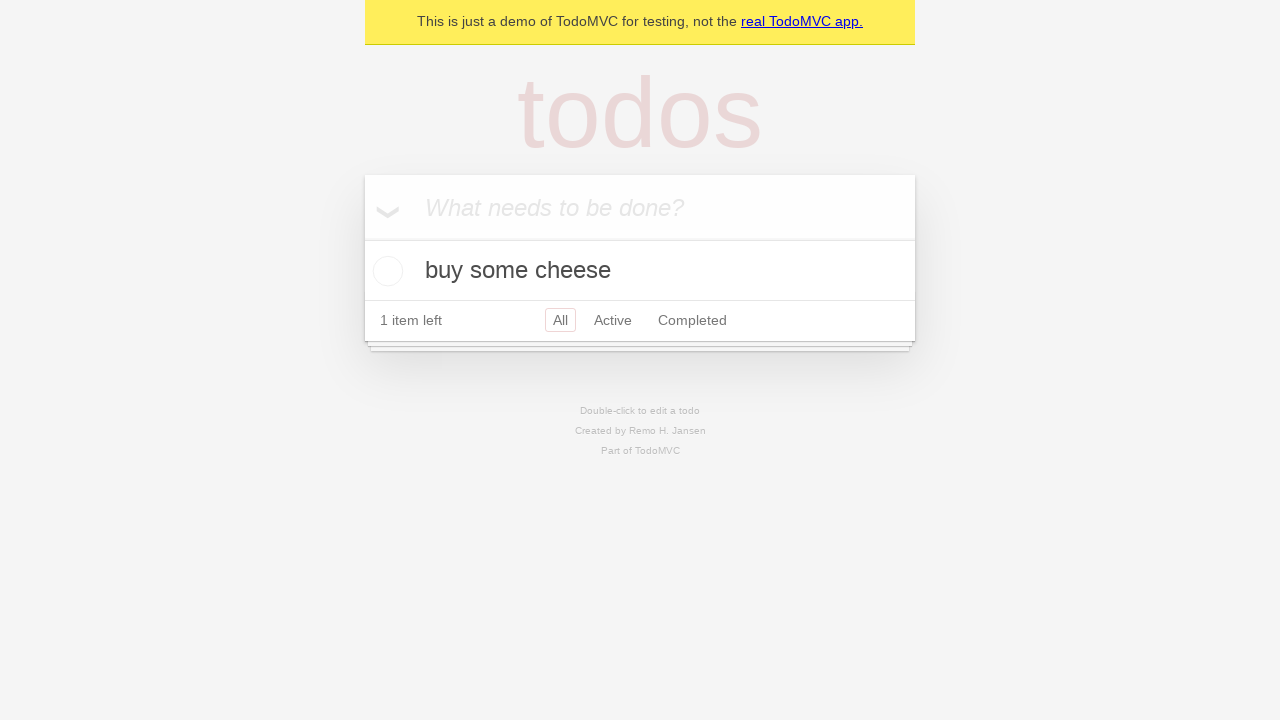

Filled second todo item with 'feed the cat' on internal:attr=[placeholder="What needs to be done?"i]
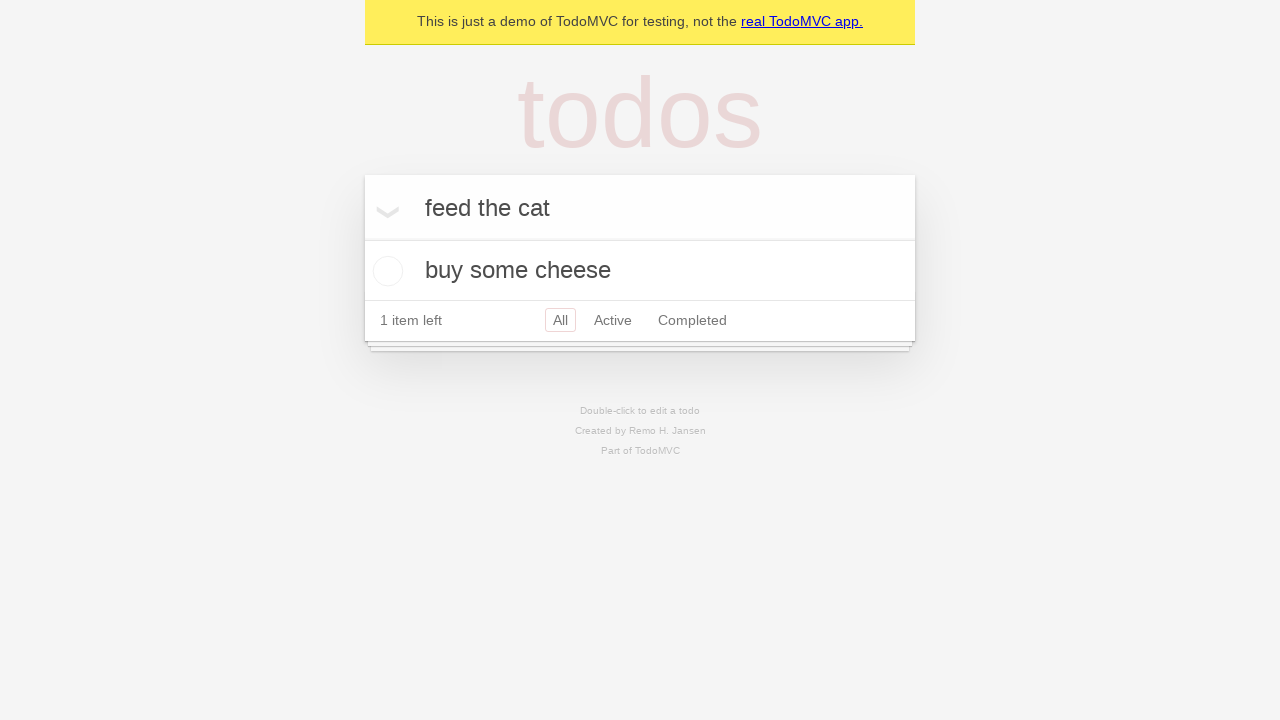

Pressed Enter to add second todo item on internal:attr=[placeholder="What needs to be done?"i]
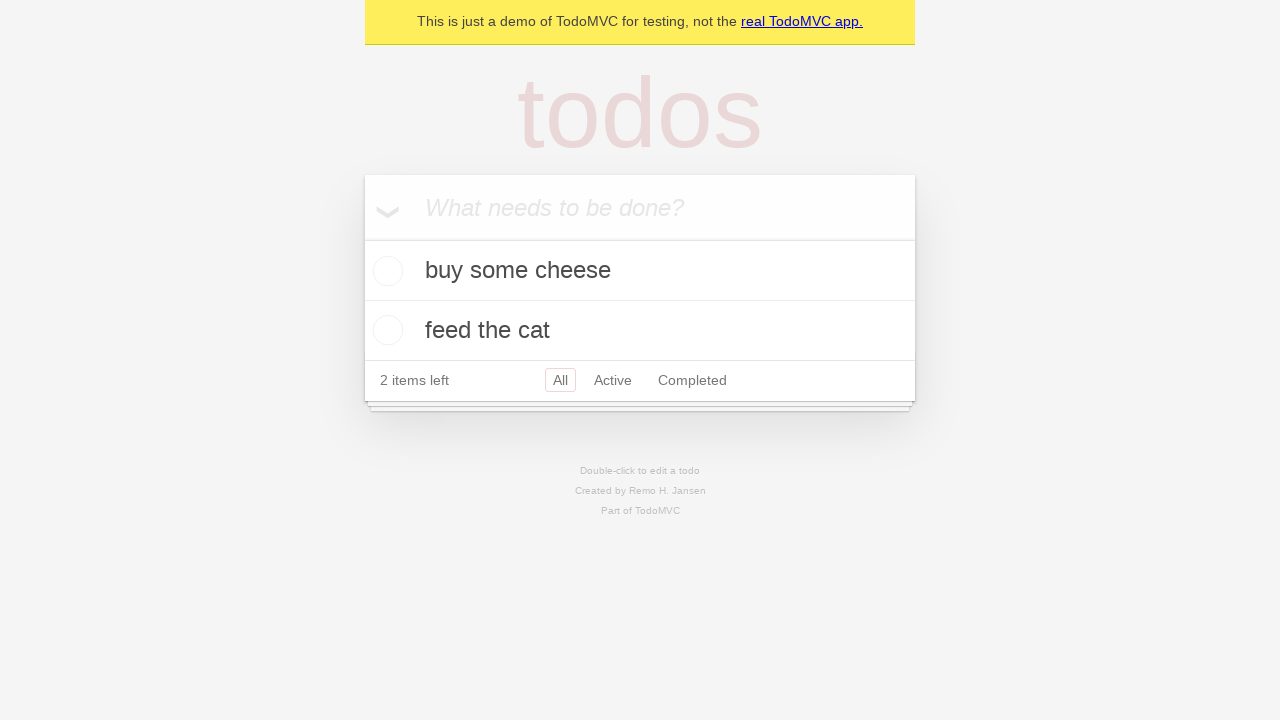

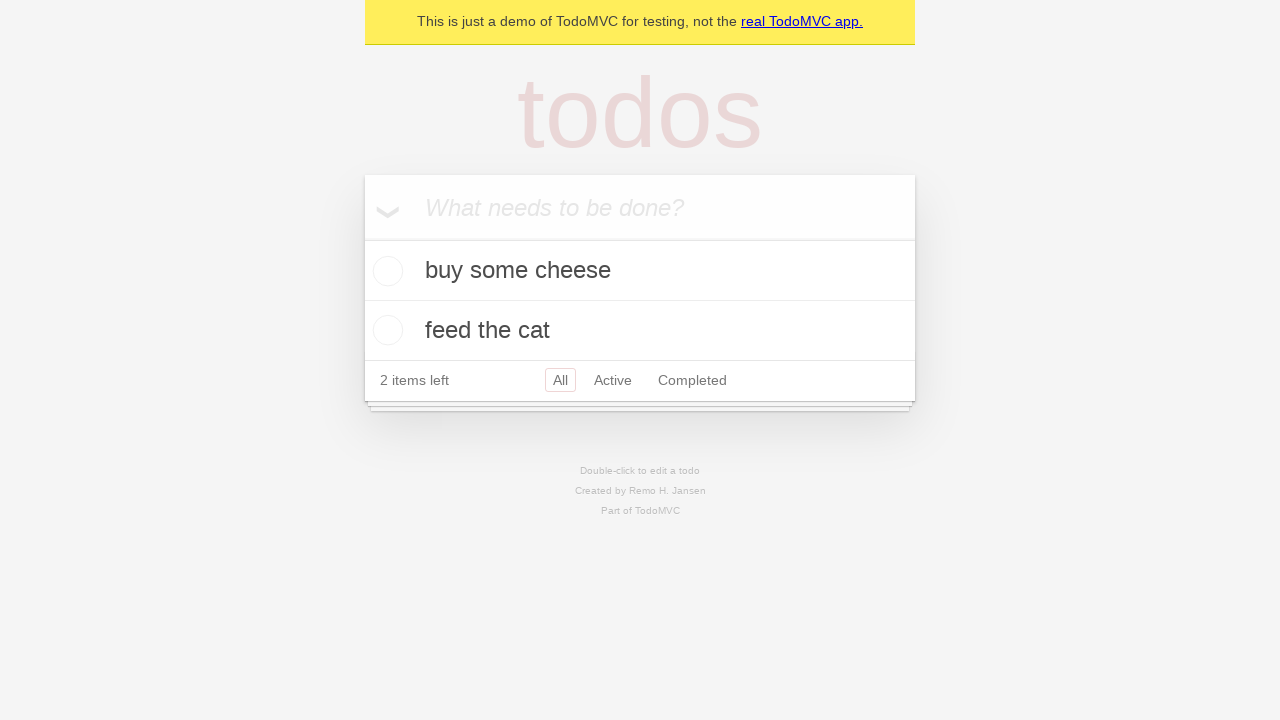